Tests clicking the home banner which opens a new tab, switching to that tab, and performing a search for "selenium" on toolsqa.com

Starting URL: https://demoqa.com

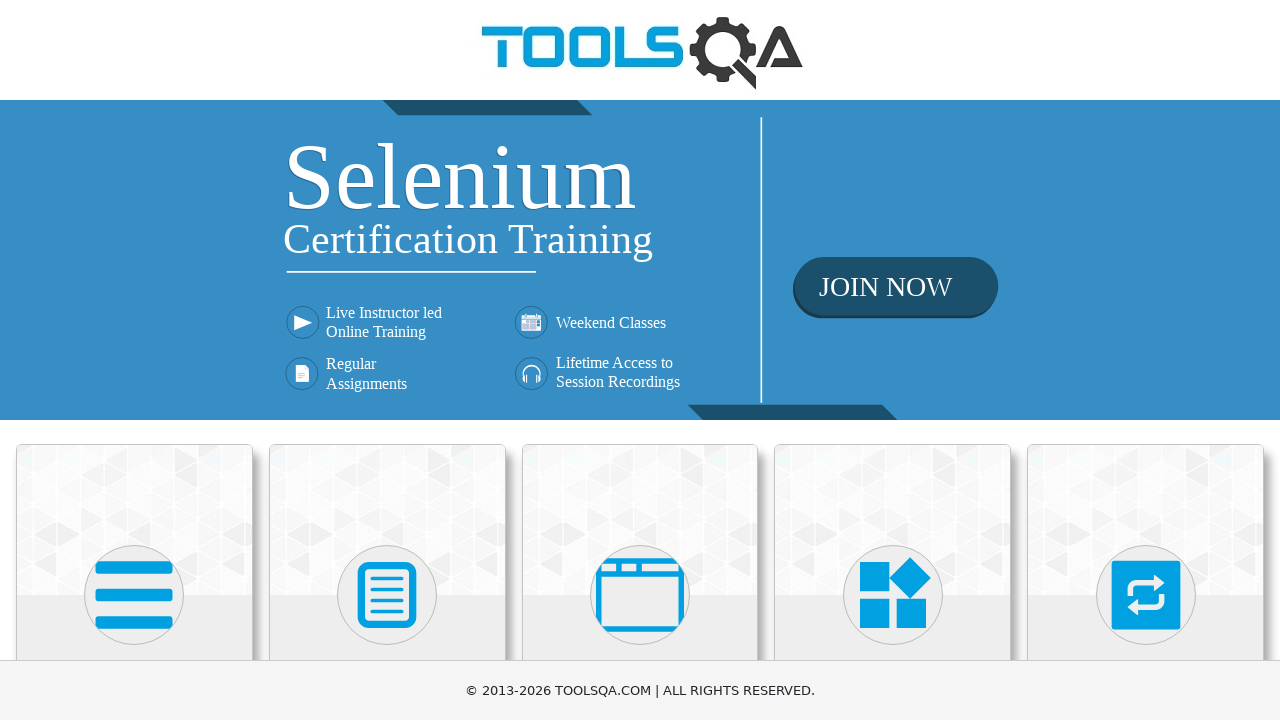

Clicked home banner to open new tab at (640, 260) on .home-banner
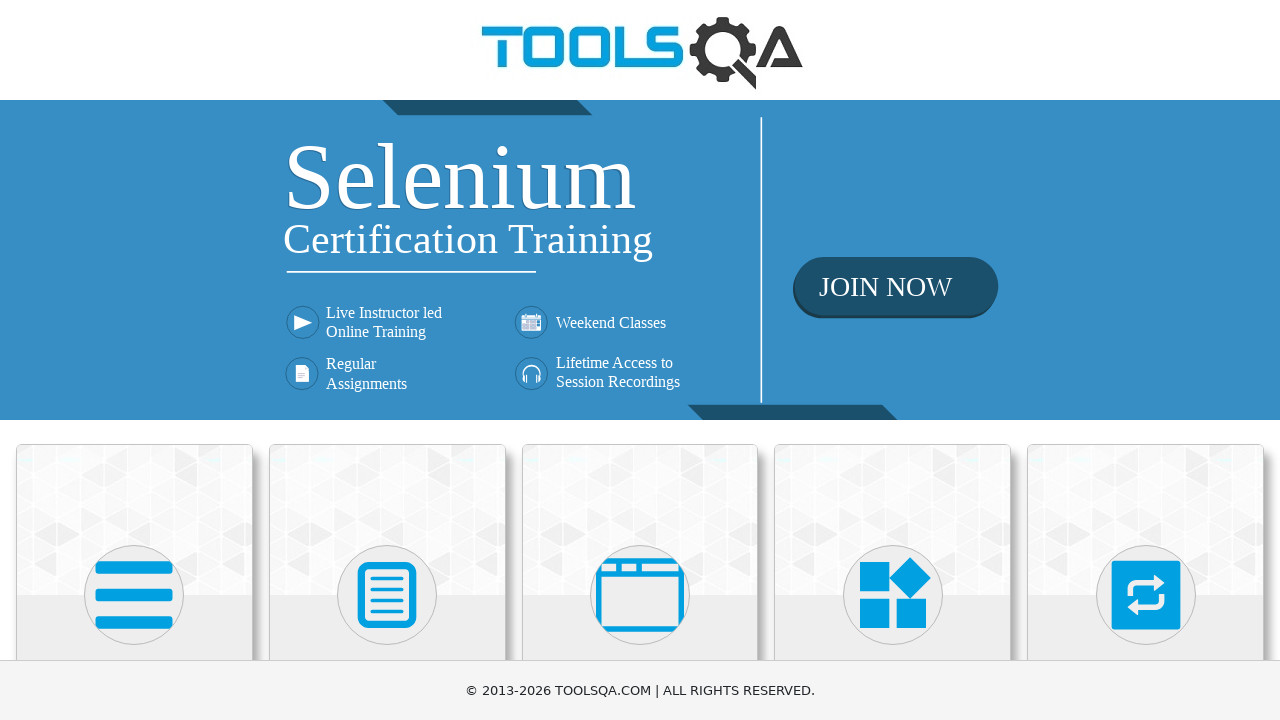

Switched to new tab and waited for page load
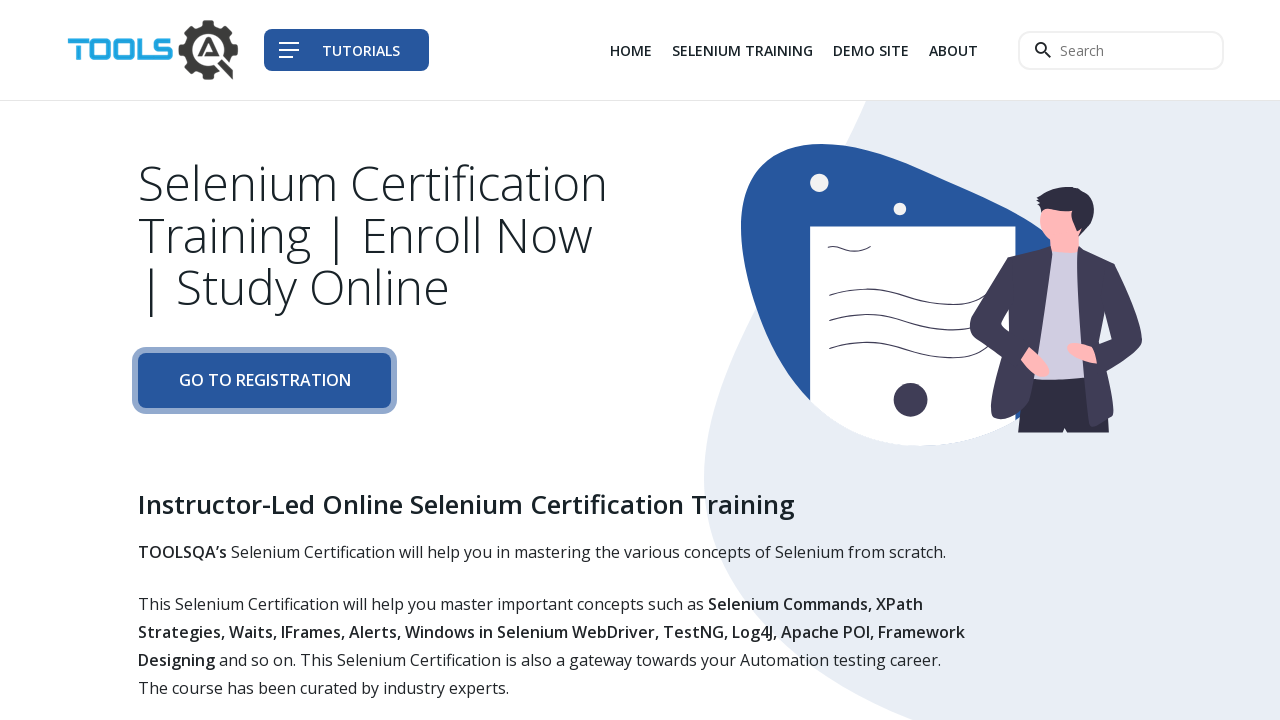

Filled search input with 'selenium' on input.navbar__search--input
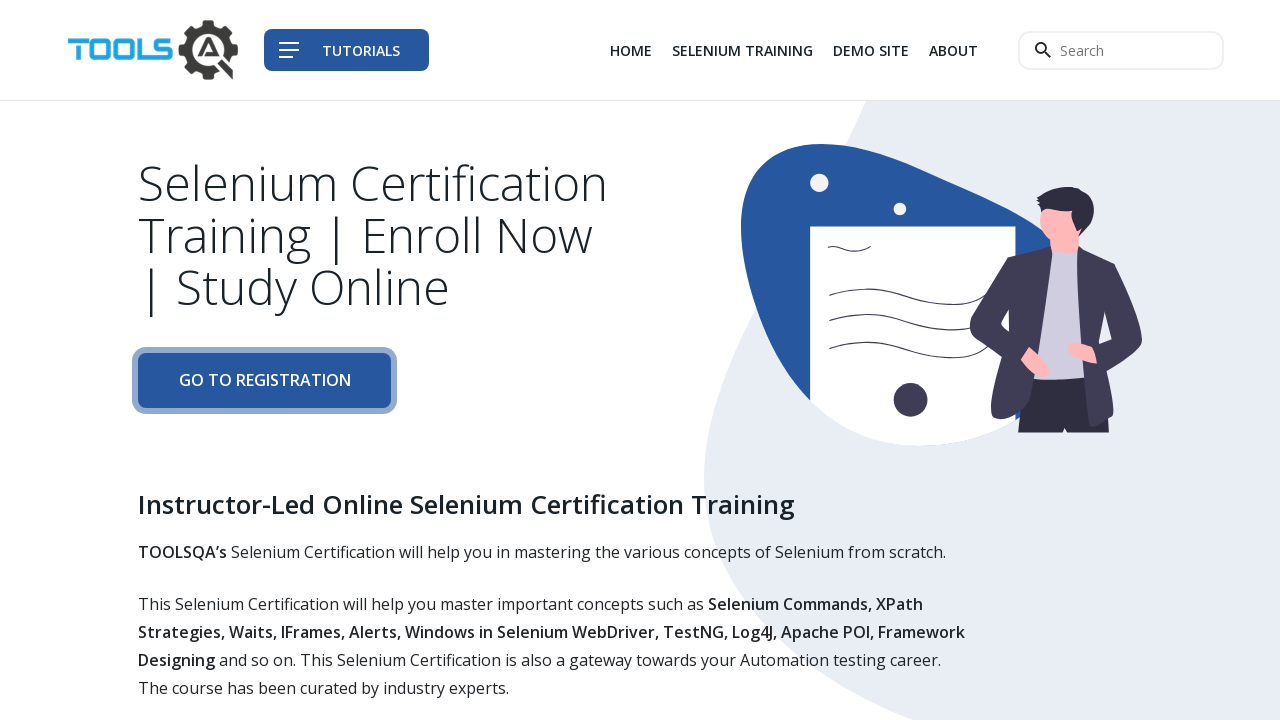

Pressed Enter to submit search for 'selenium' on input.navbar__search--input
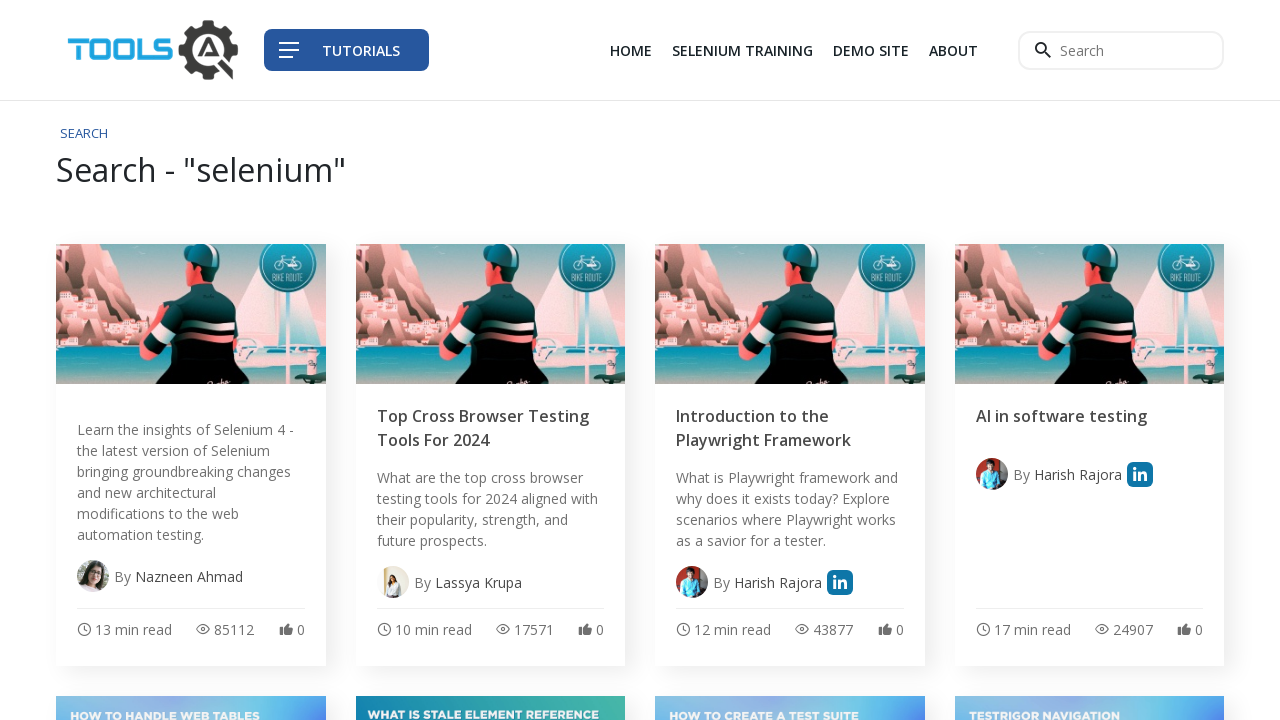

Search results page loaded with selenium keyword
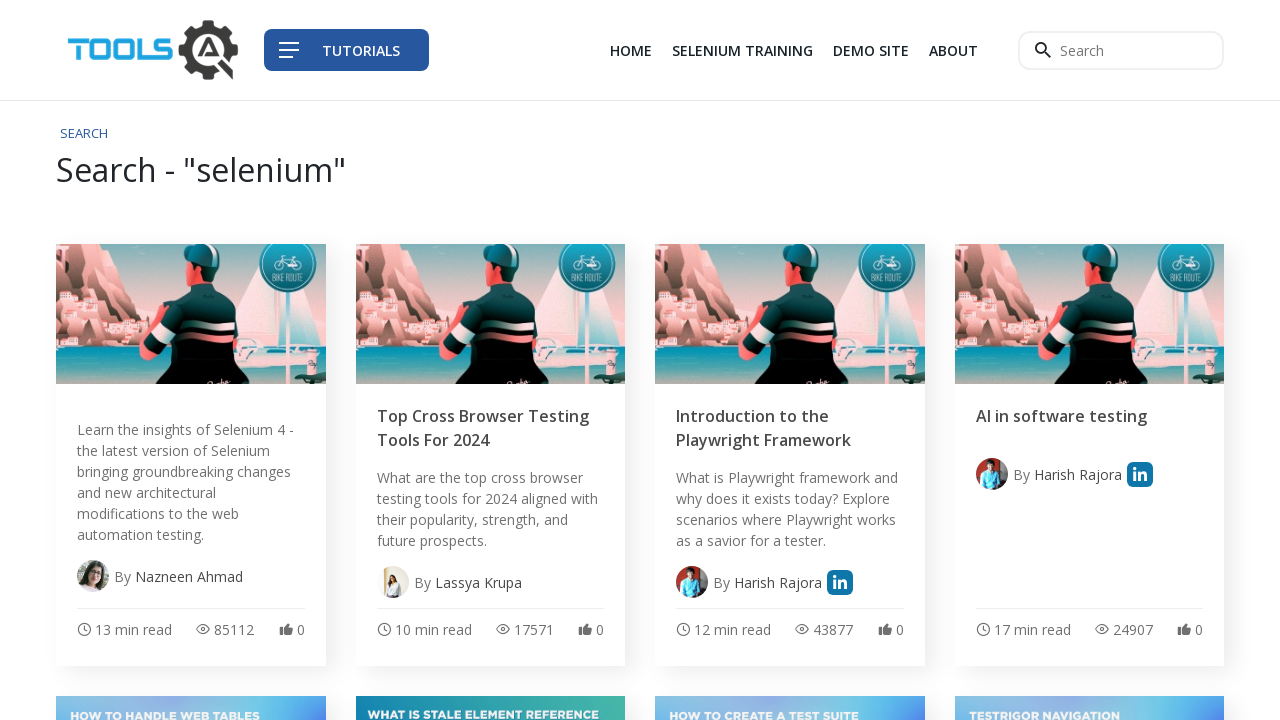

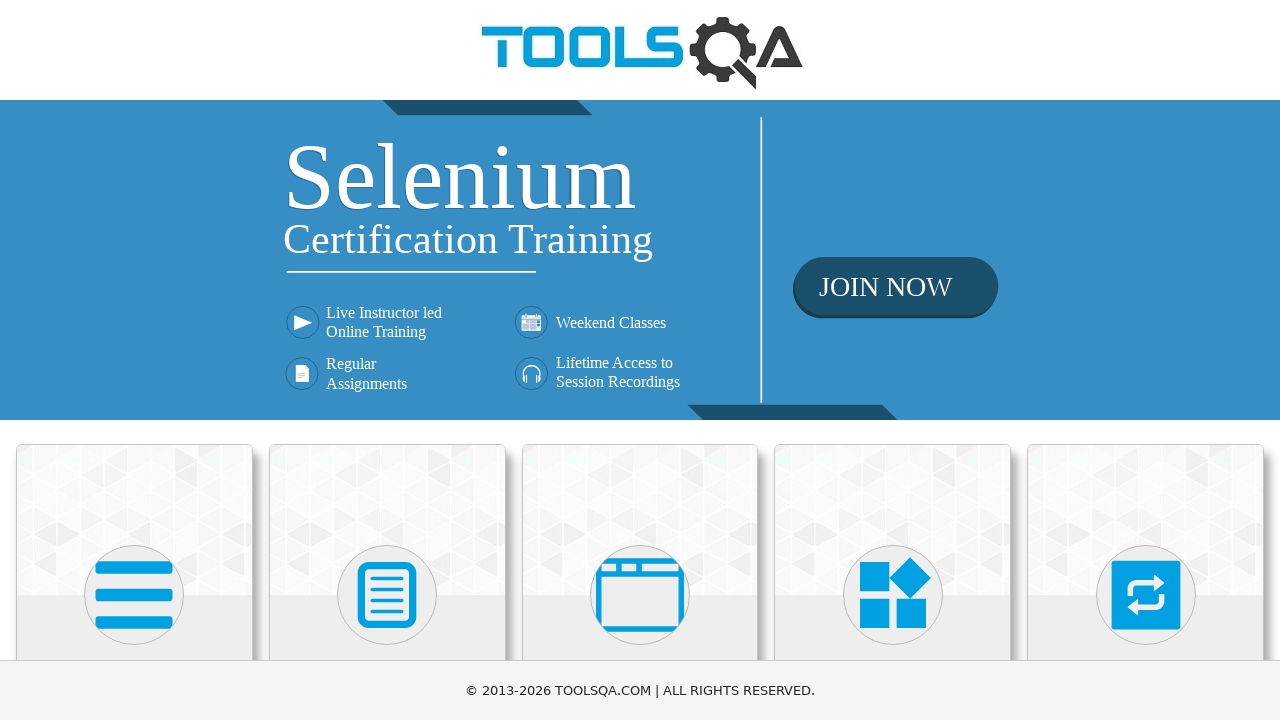